Tests dropdown selection by index, cycling through Option 1 and Option 2 multiple times using index-based selection

Starting URL: https://the-internet.herokuapp.com/dropdown

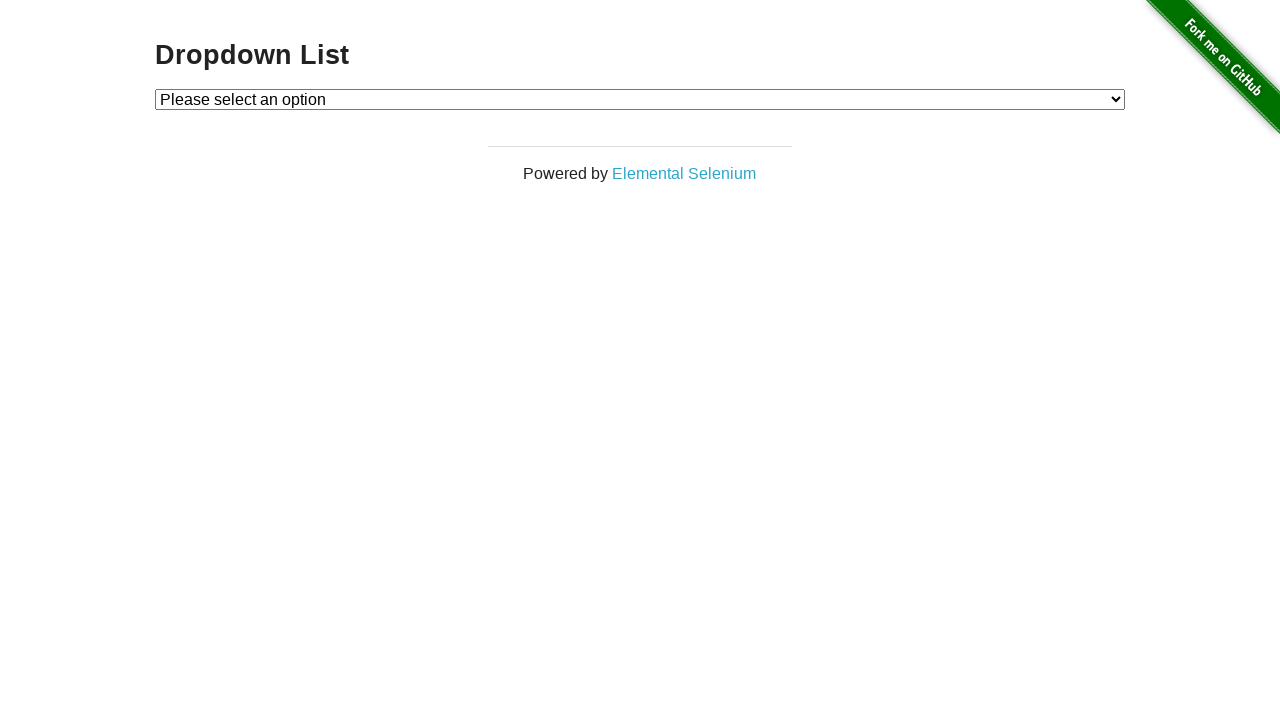

Located dropdown element
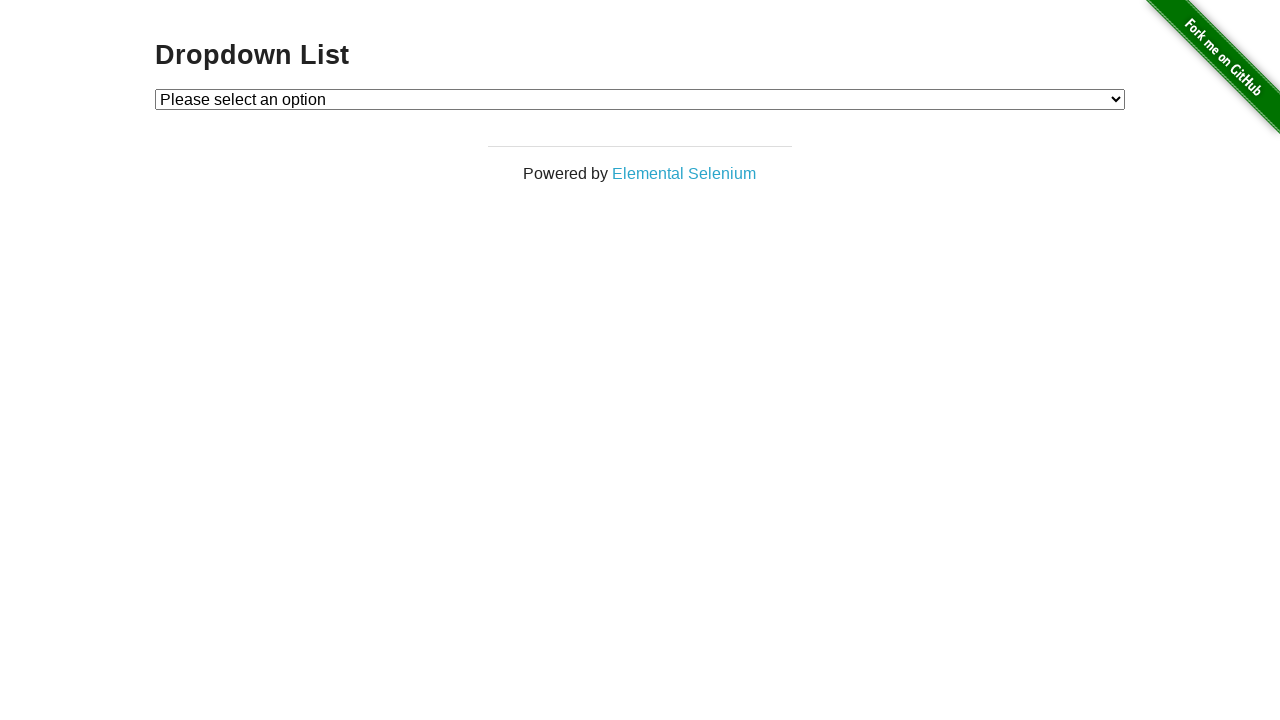

Selected Option 1 by index (index=1) on #dropdown
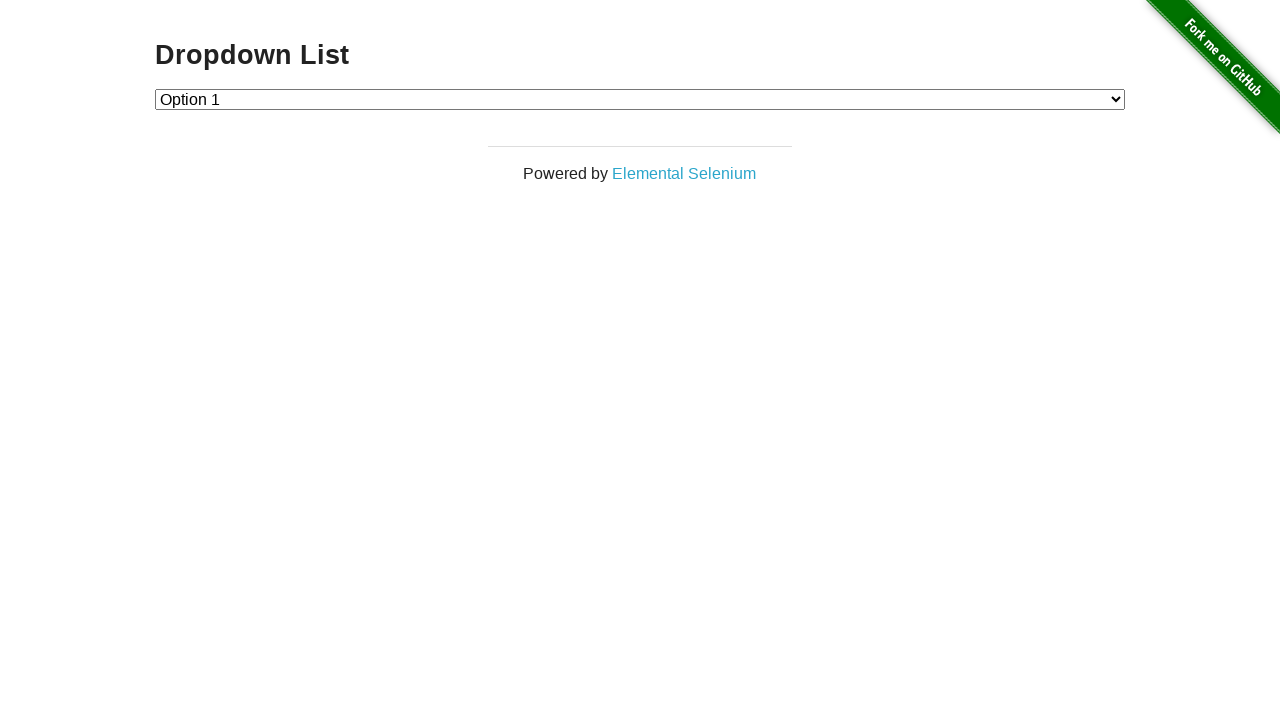

Selected Option 2 by index (index=2) on #dropdown
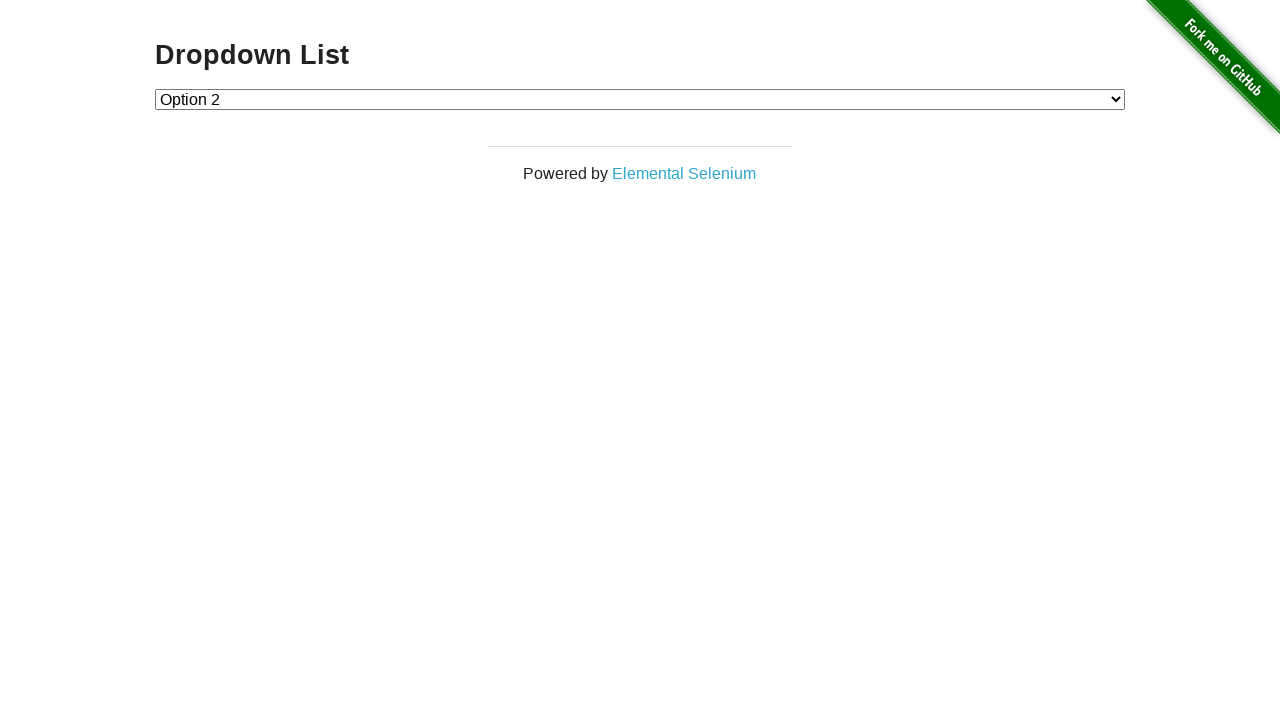

Selected Option 1 by index again (index=1) on #dropdown
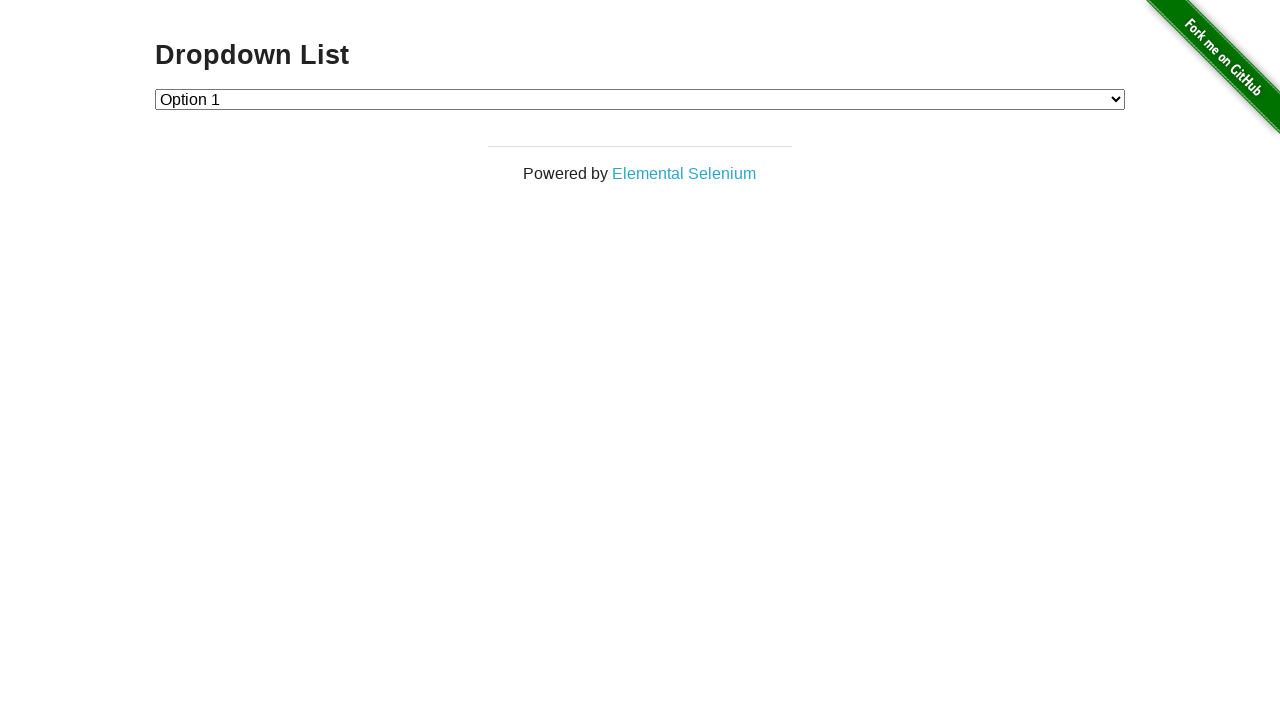

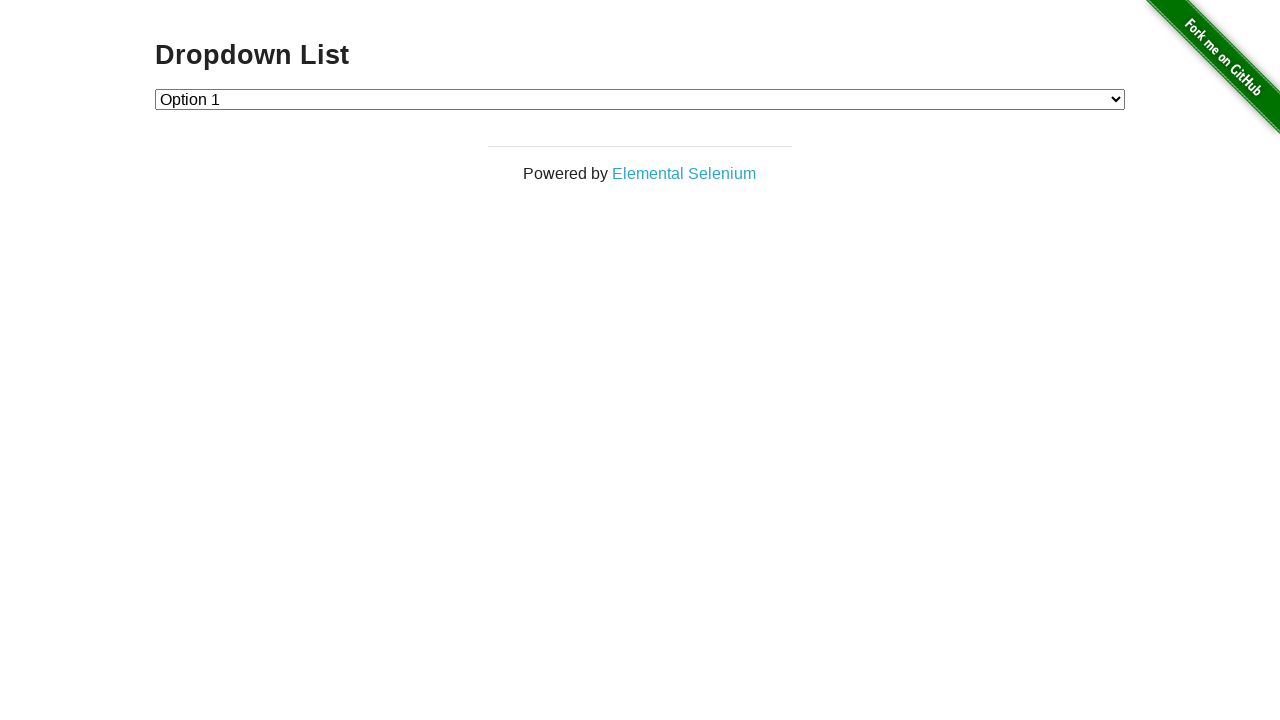